Navigates to OpenCart login page and clicks on the Forgotten Password link to access password recovery functionality

Starting URL: https://naveenautomationlabs.com/opencart/index.php?route=account/login

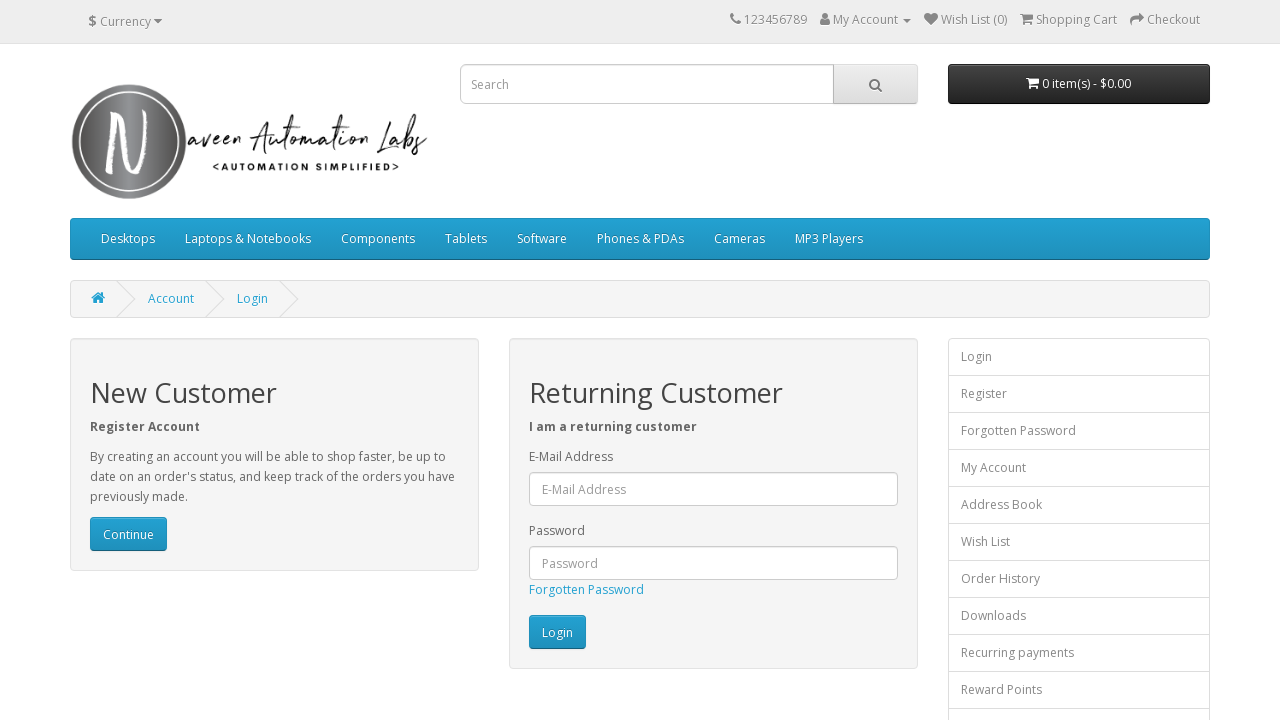

Waited for Forgotten Password link to be visible on OpenCart login page
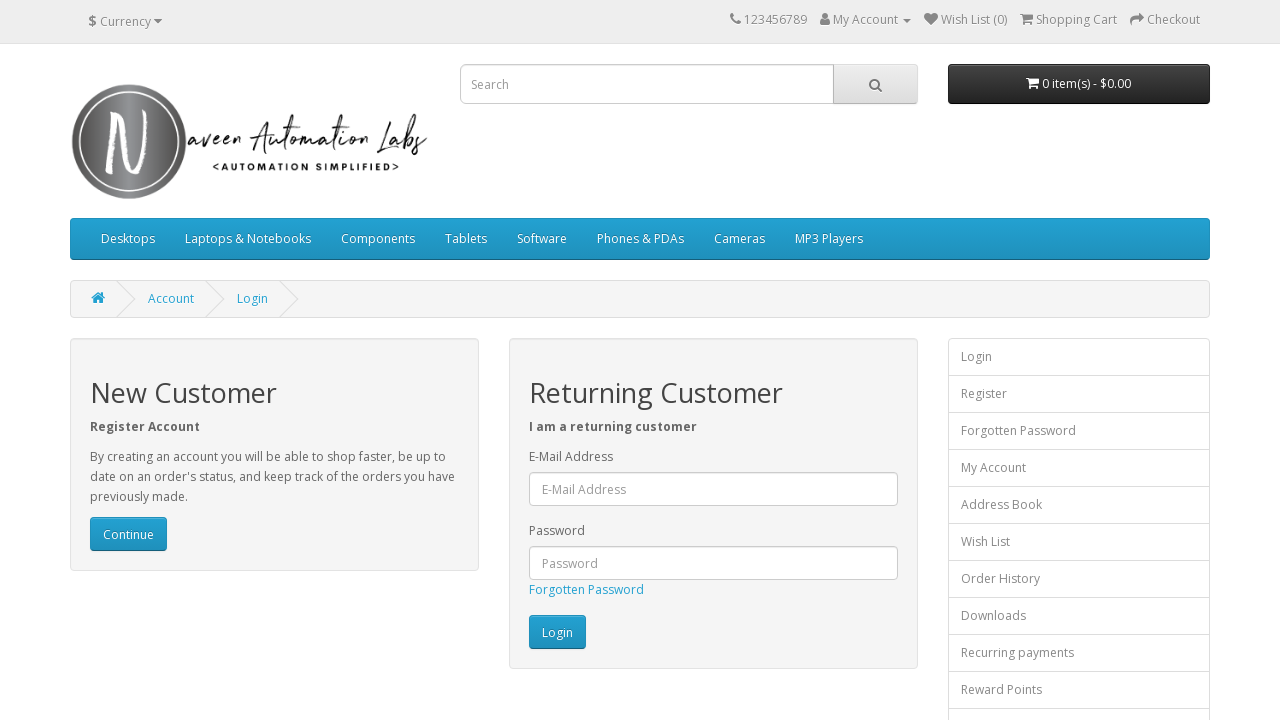

Clicked on Forgotten Password link to access password recovery functionality at (586, 590) on a:has-text('Forgotten Password')
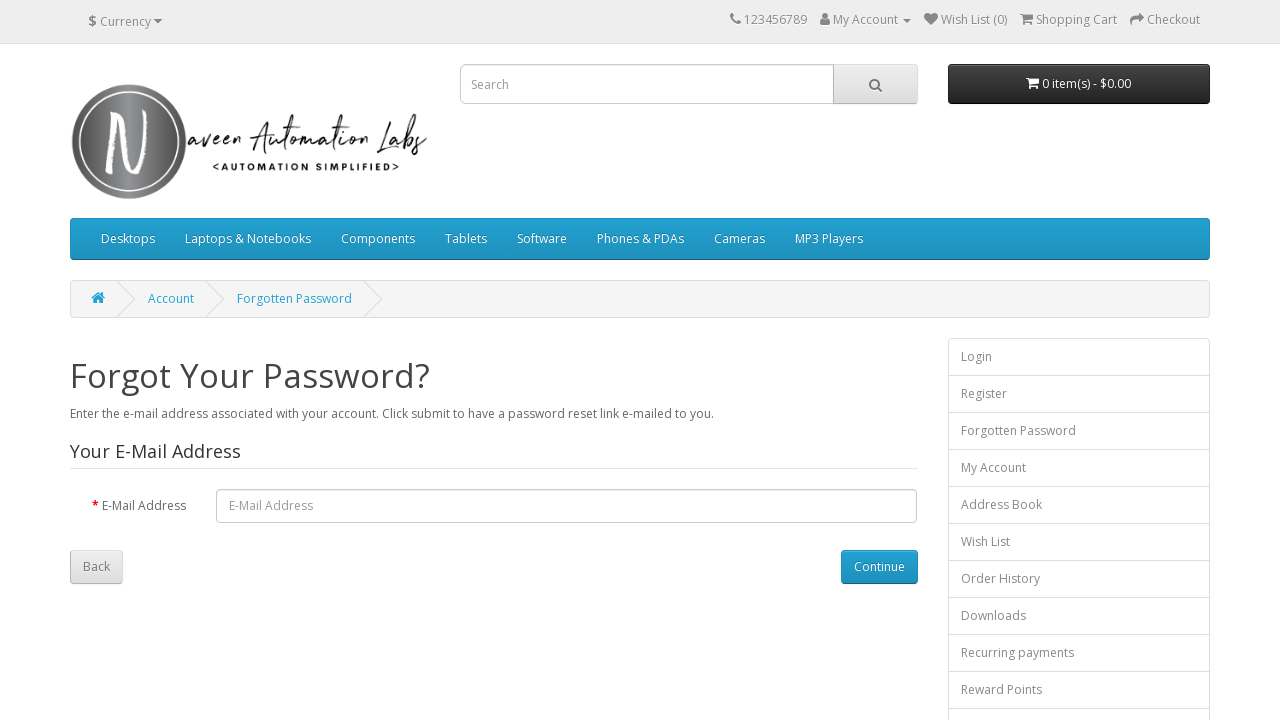

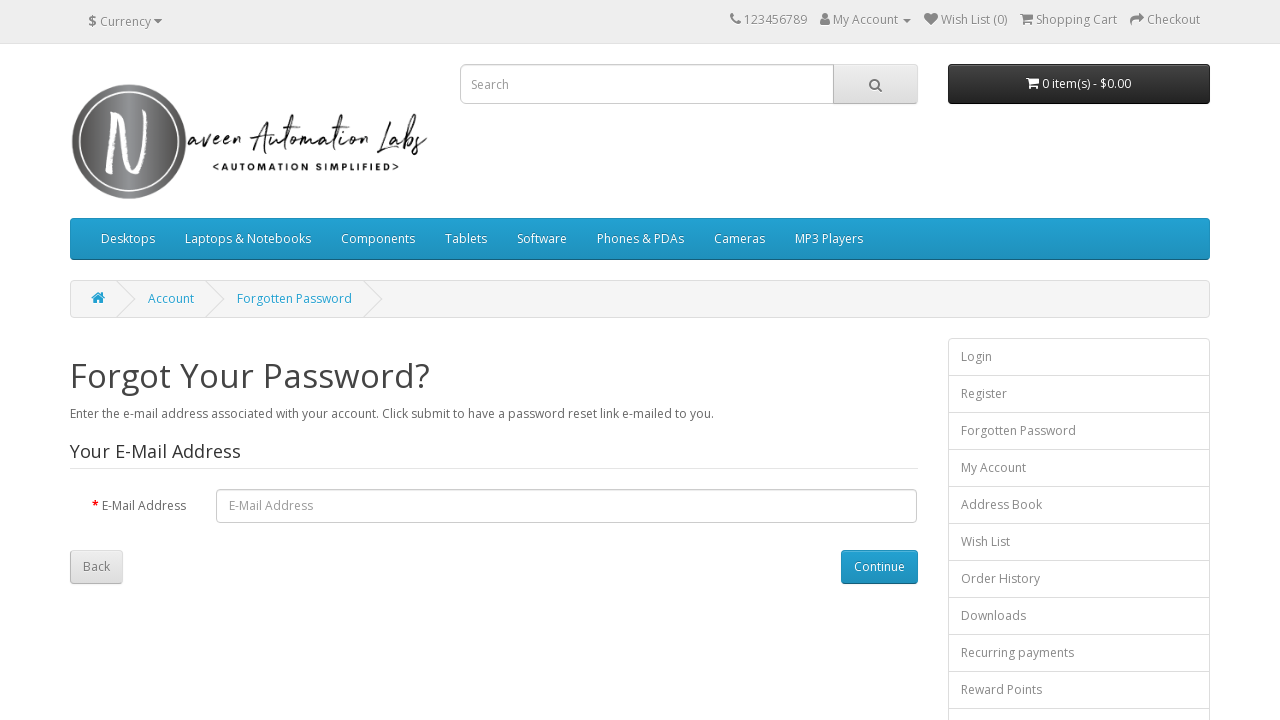